Tests browser window handling by opening a new window, switching between windows, and closing them

Starting URL: https://demoqa.com/browser-windows

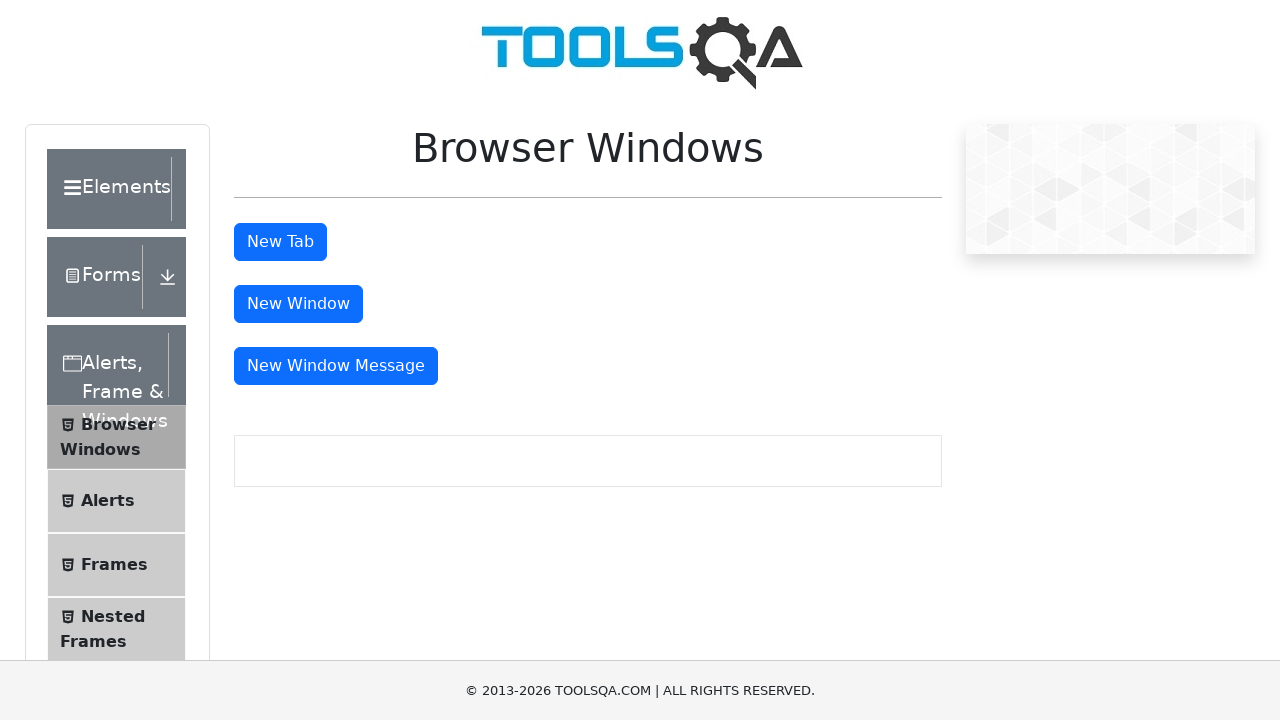

Clicked button to open new window at (298, 304) on #windowButton
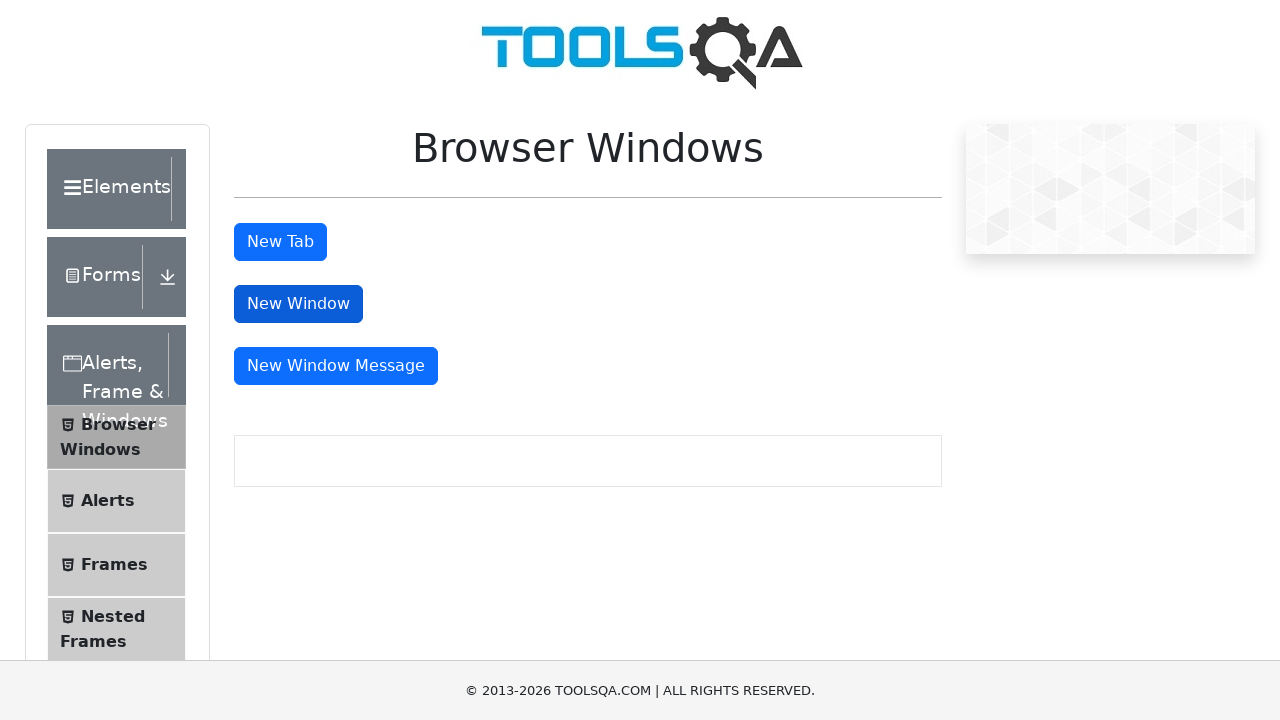

Retrieved all open windows - count: 2
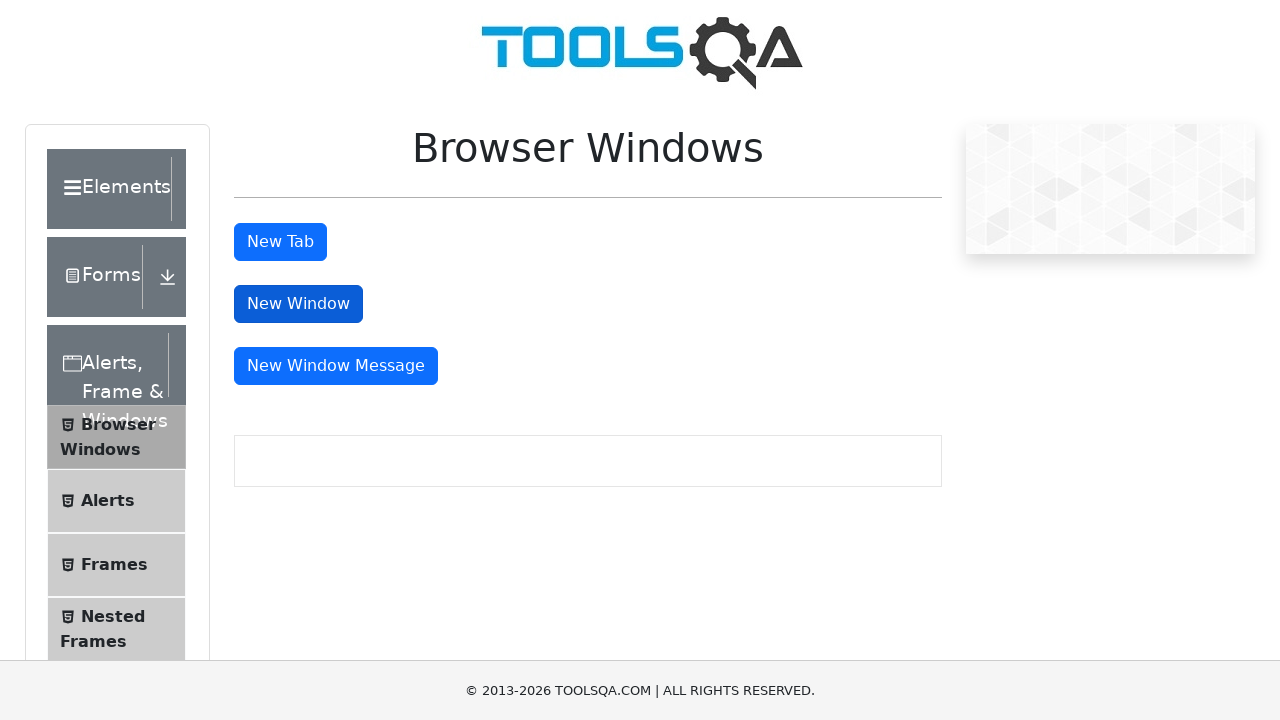

Switched to new window with URL: https://demoqa.com/sample
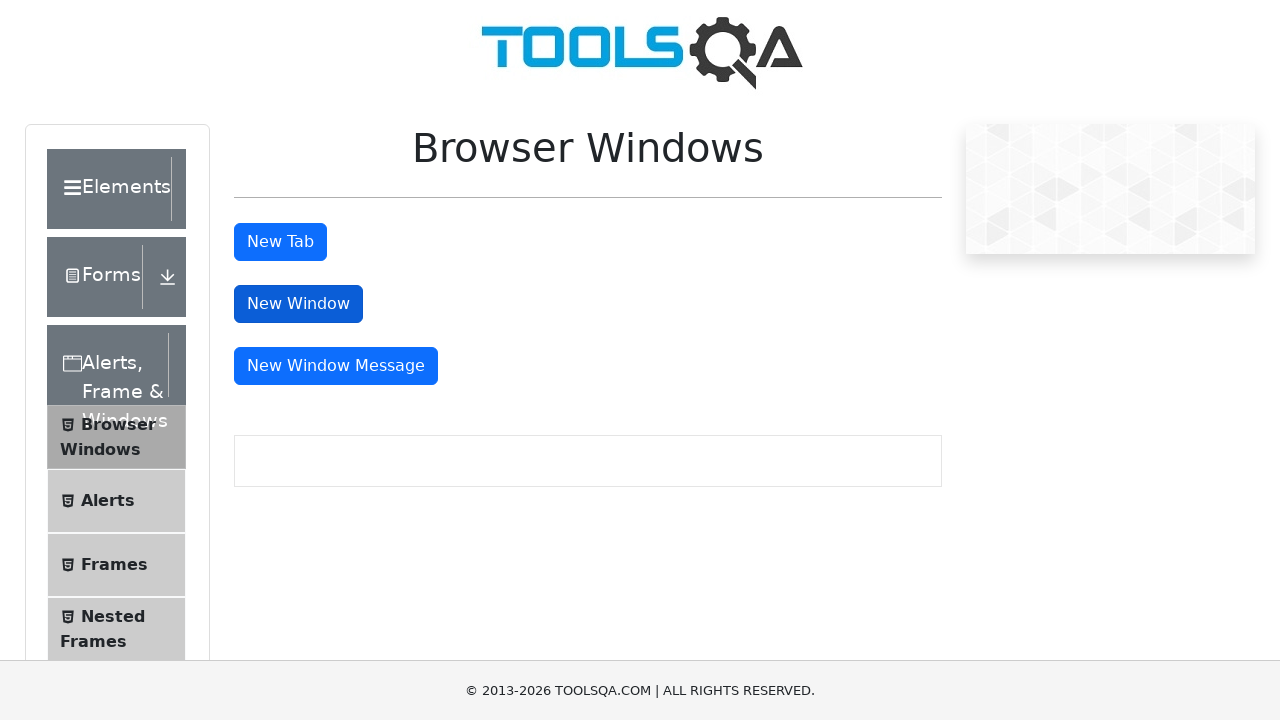

Closed the new window
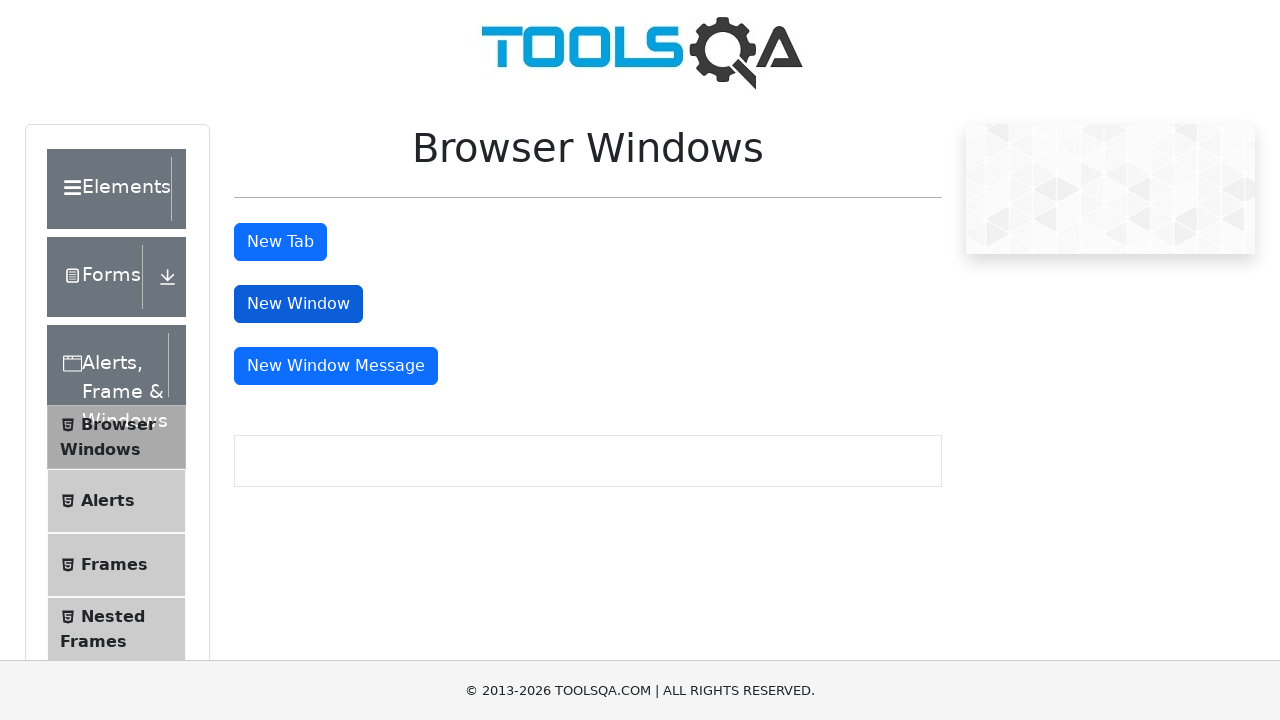

Confirmed return to main page with URL: https://demoqa.com/browser-windows
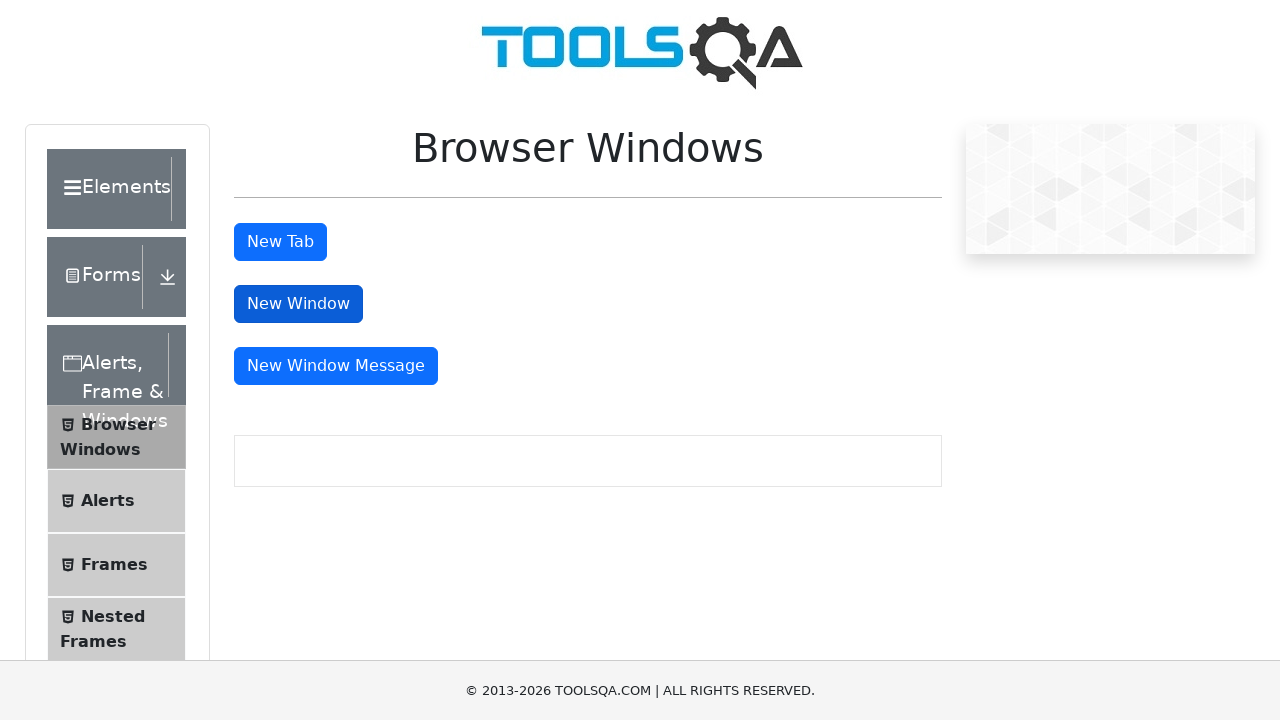

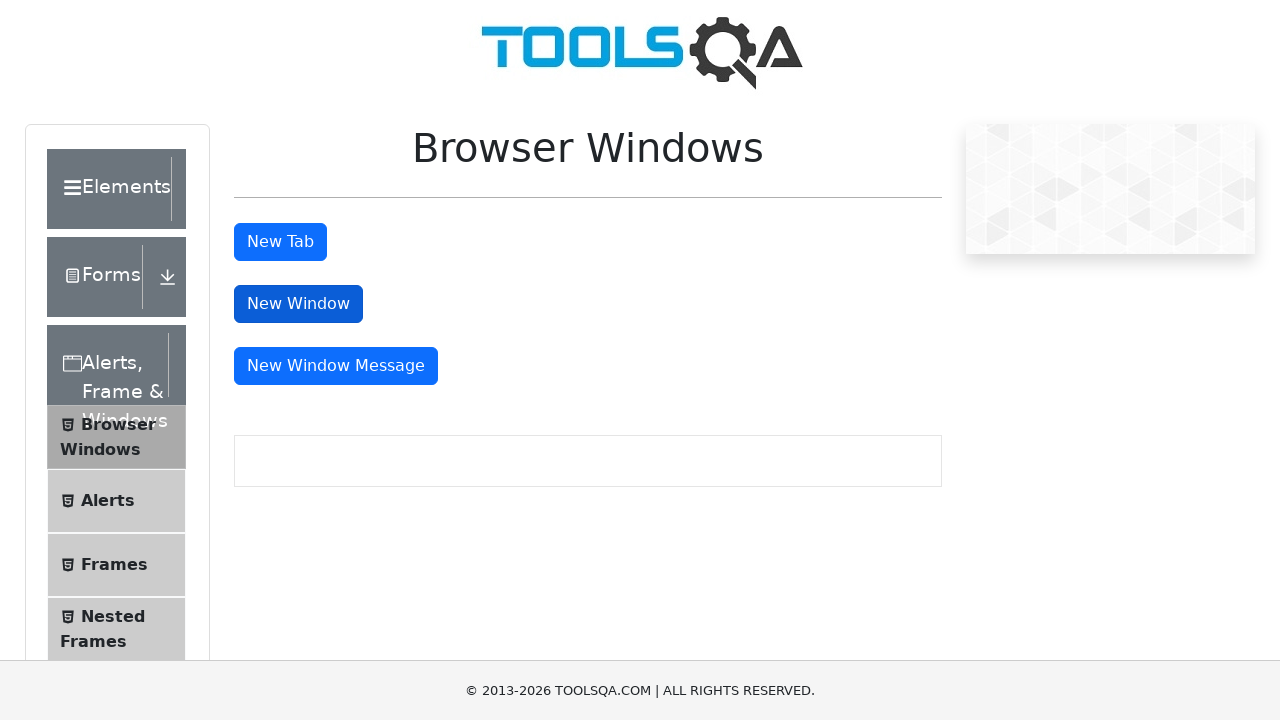